Tests autocomplete functionality by typing partial text, waiting for suggestions to appear, navigating with arrow keys, and selecting a suggestion with Enter

Starting URL: https://www.rahulshettyacademy.com/AutomationPractice/

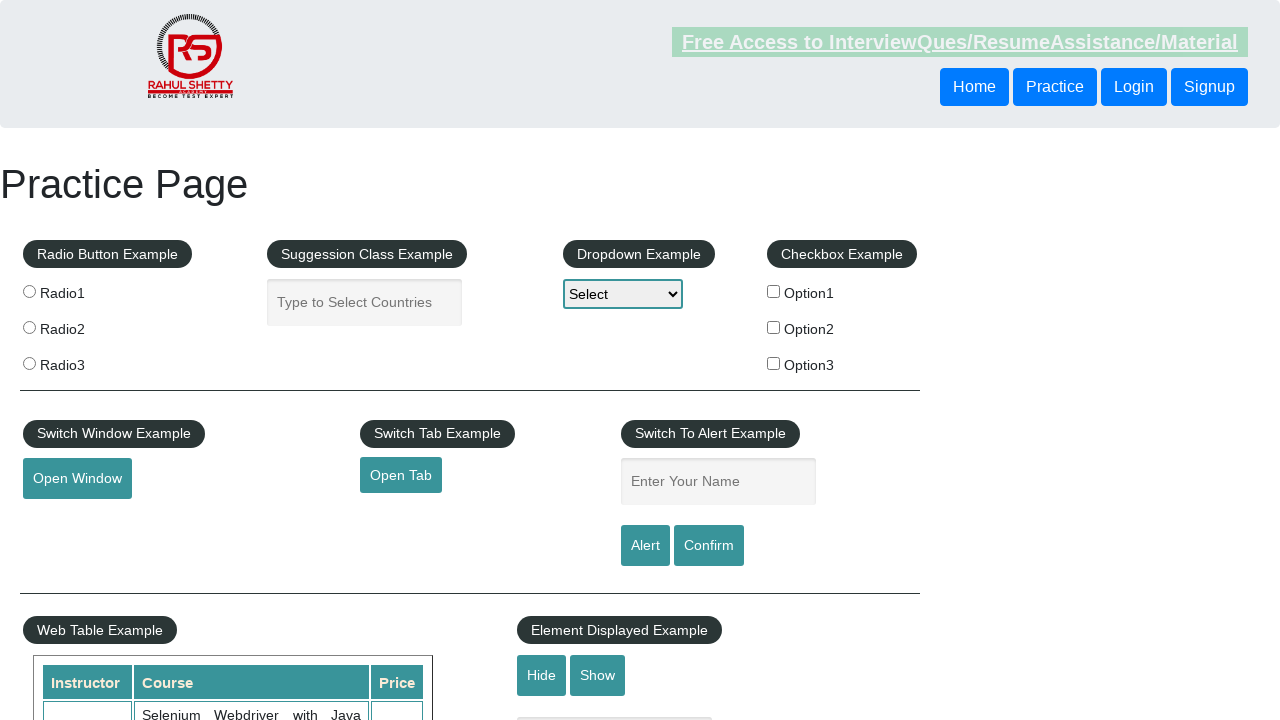

Filled autocomplete input with partial text 'Au' on input#autocomplete
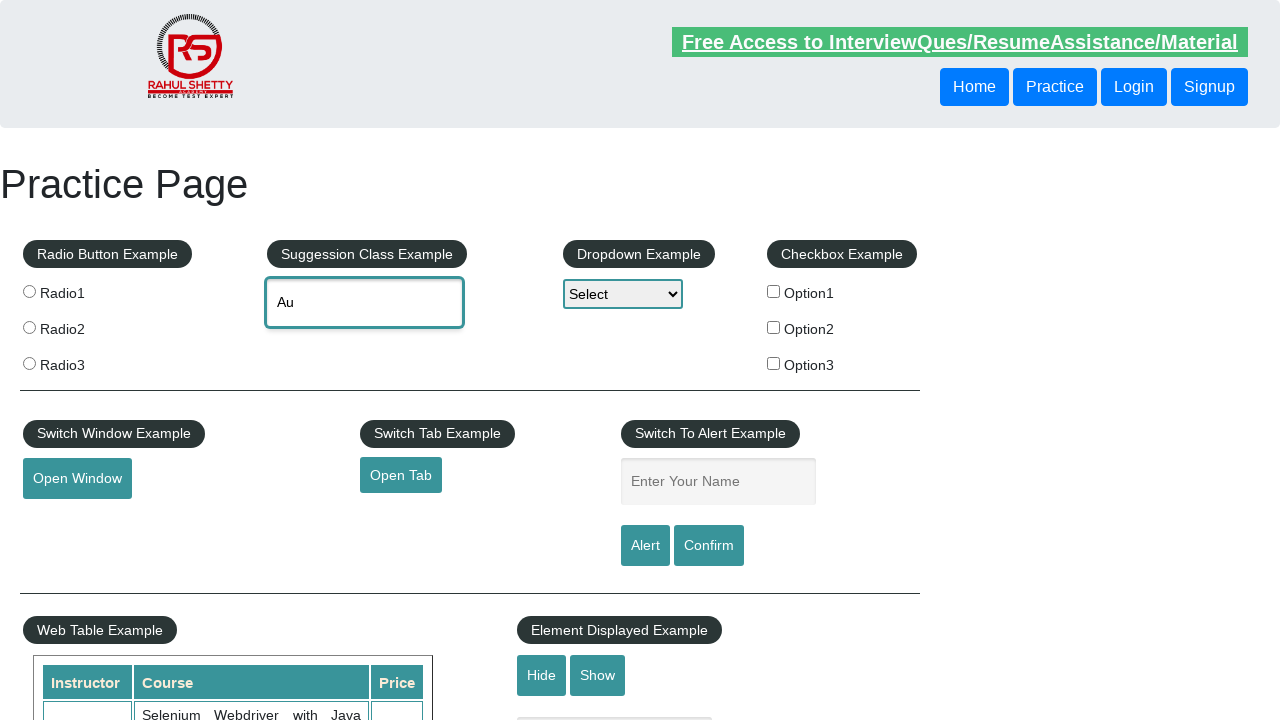

Waited 2 seconds for autocomplete suggestions to appear
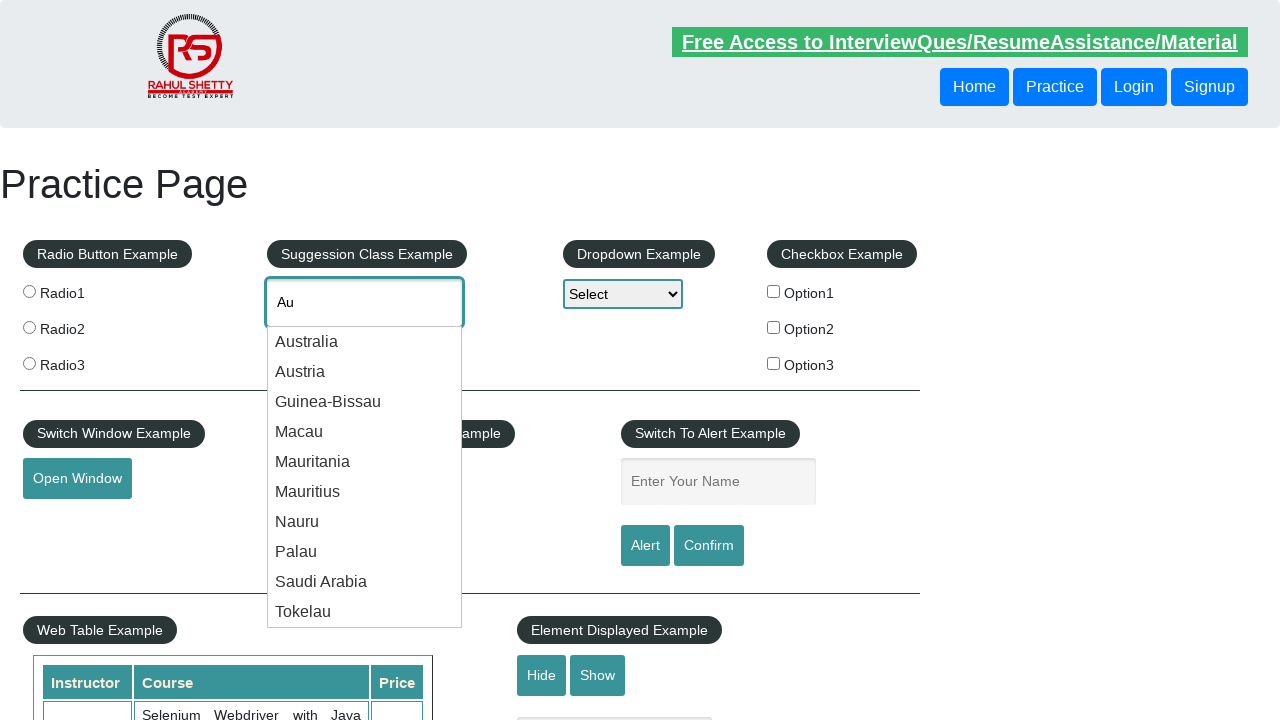

Pressed arrow down key to navigate to first suggestion on input#autocomplete
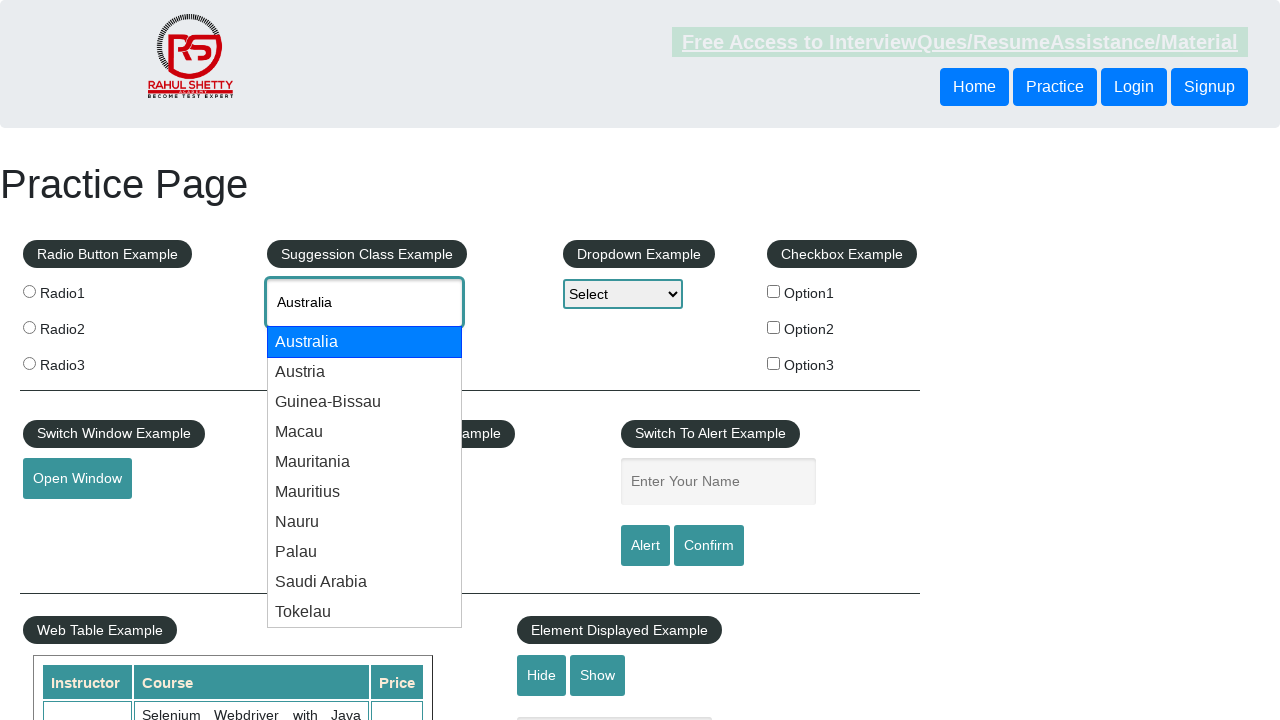

Pressed Enter to select the highlighted suggestion on input#autocomplete
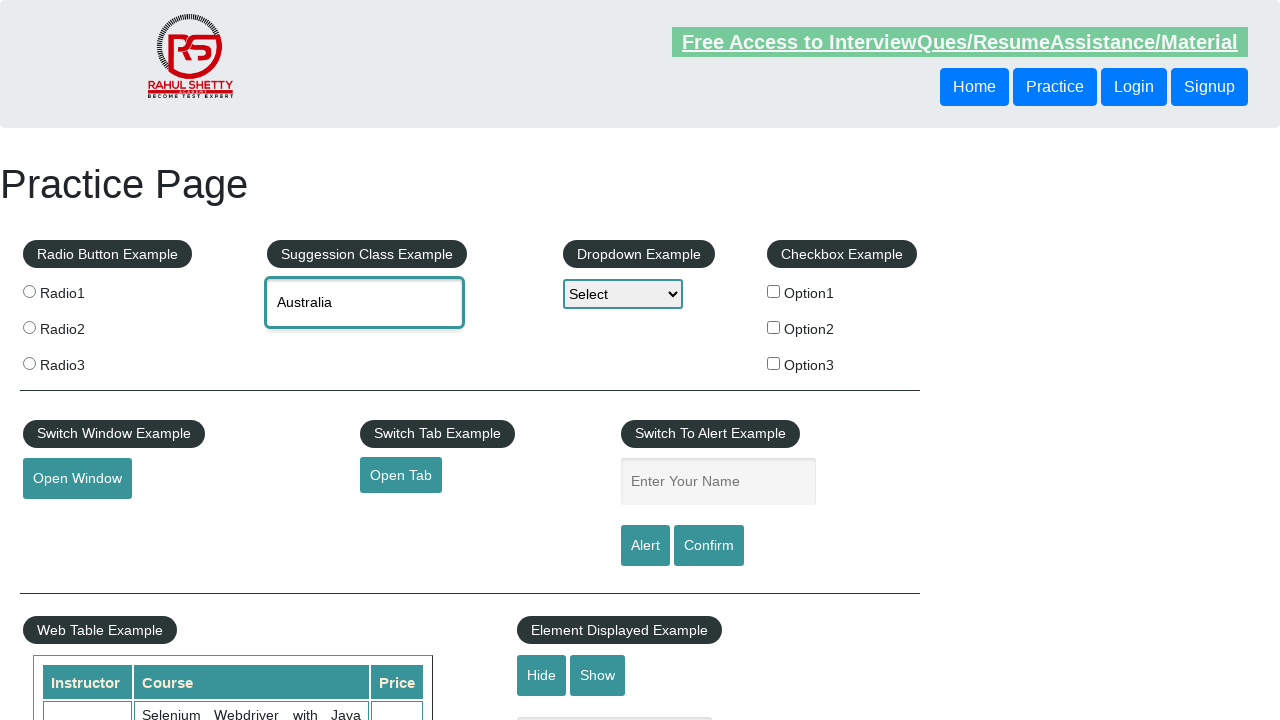

Waited 1 second for selection to be processed
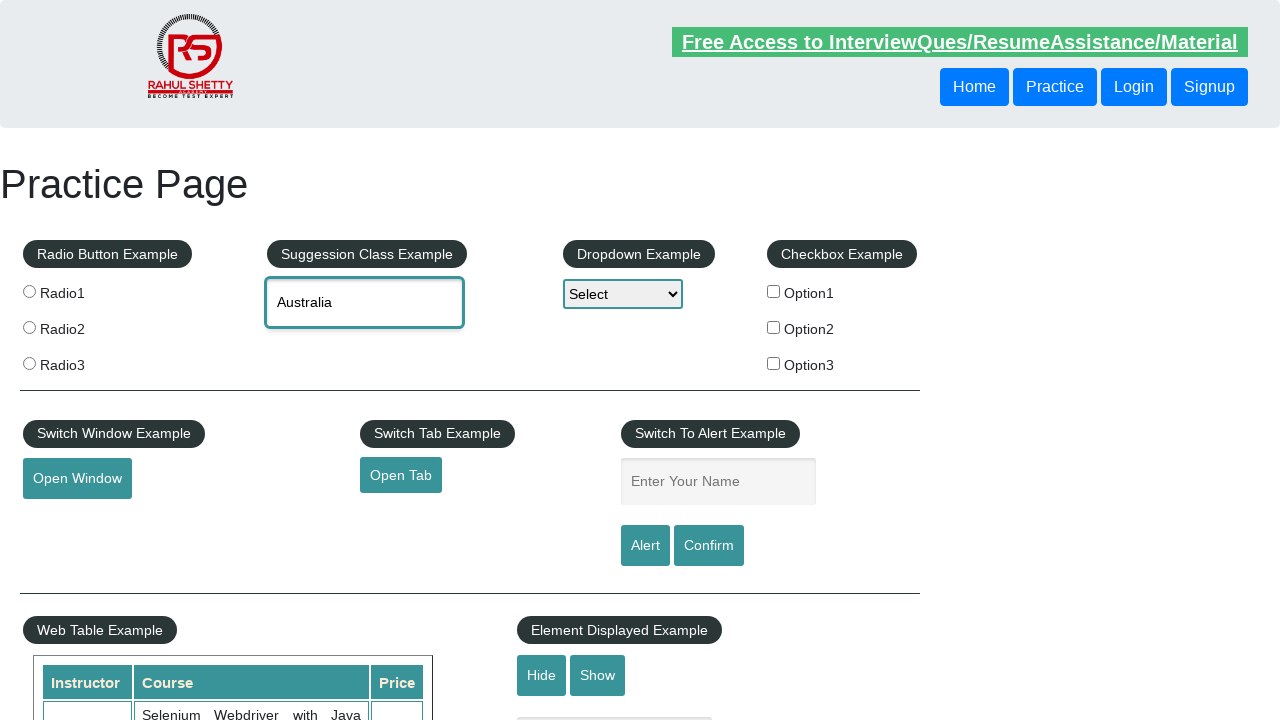

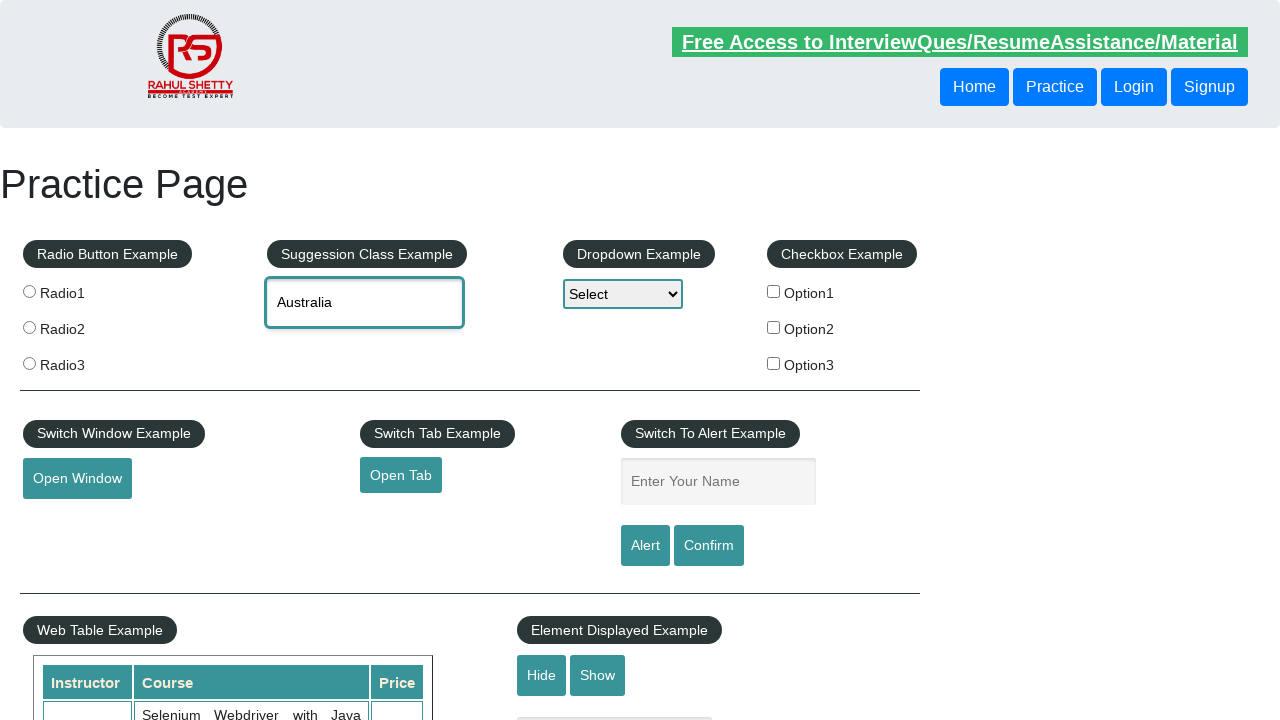